Tests single-select dropdown functionality by scrolling to the dropdown element and selecting an option by visible text

Starting URL: https://www.hyrtutorials.com/p/html-dropdown-elements-practice.html

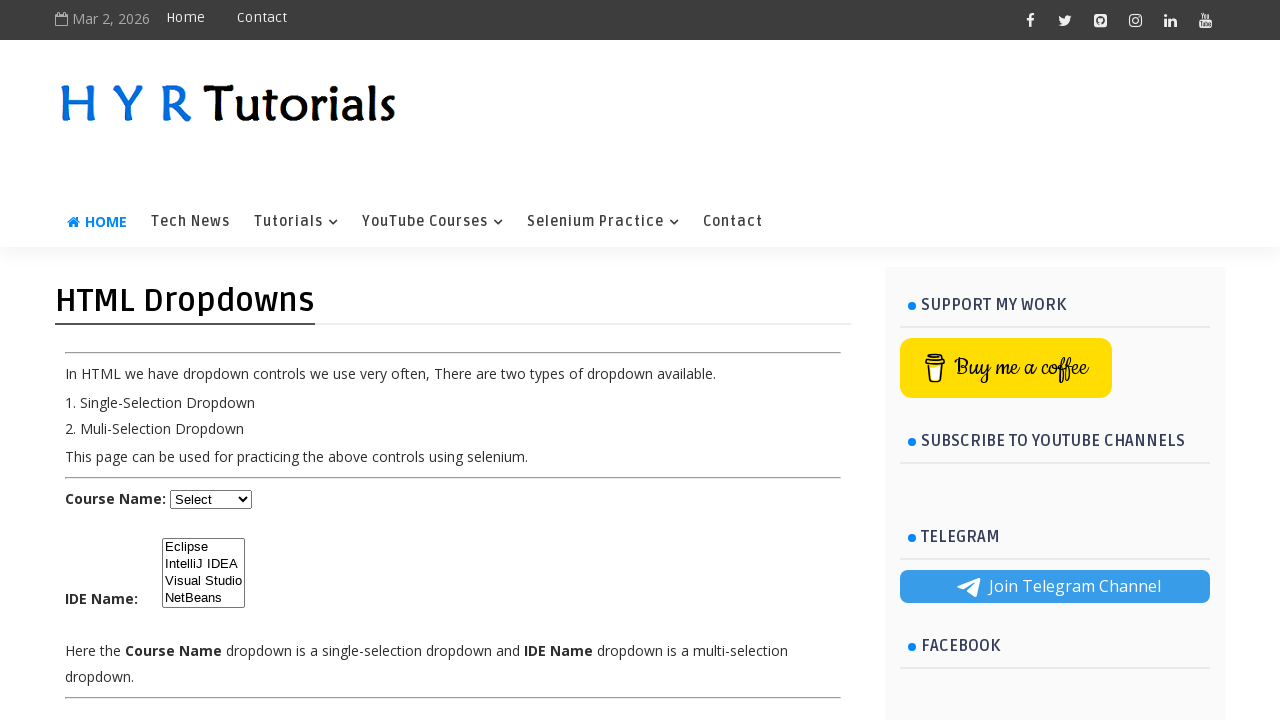

Scrolled to course dropdown element
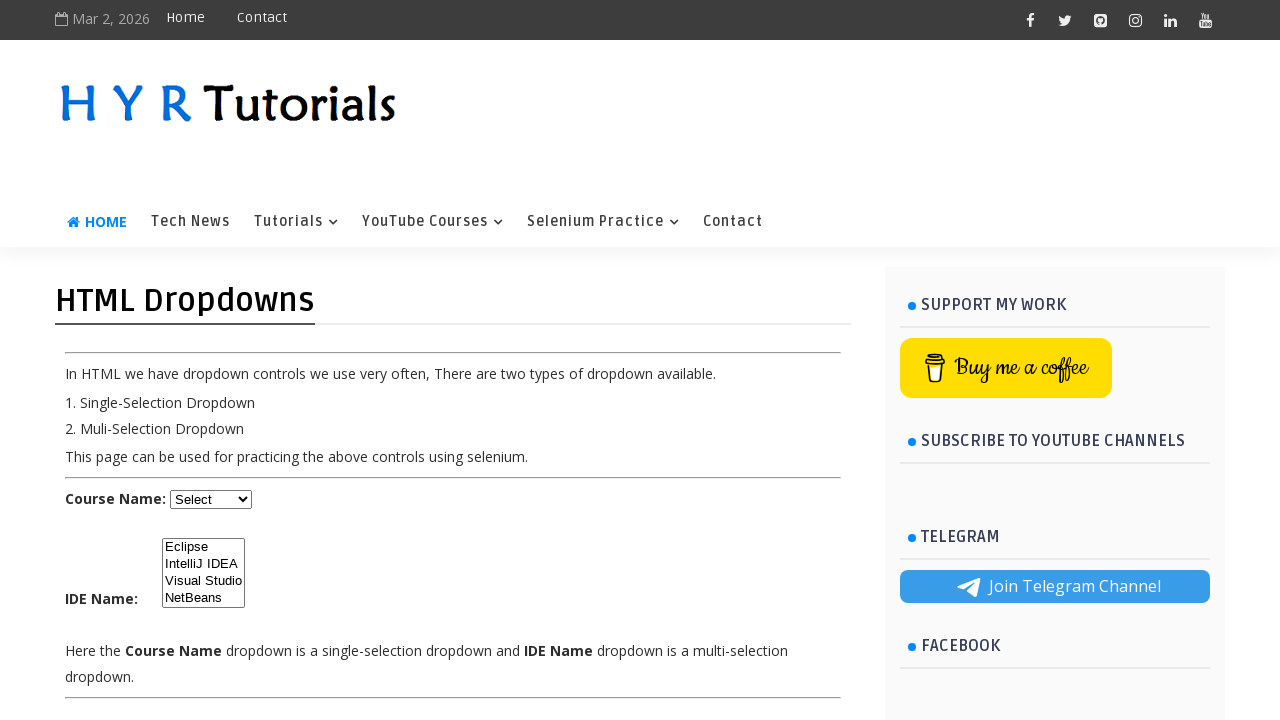

Selected 'Javascript' option from course dropdown on select#course
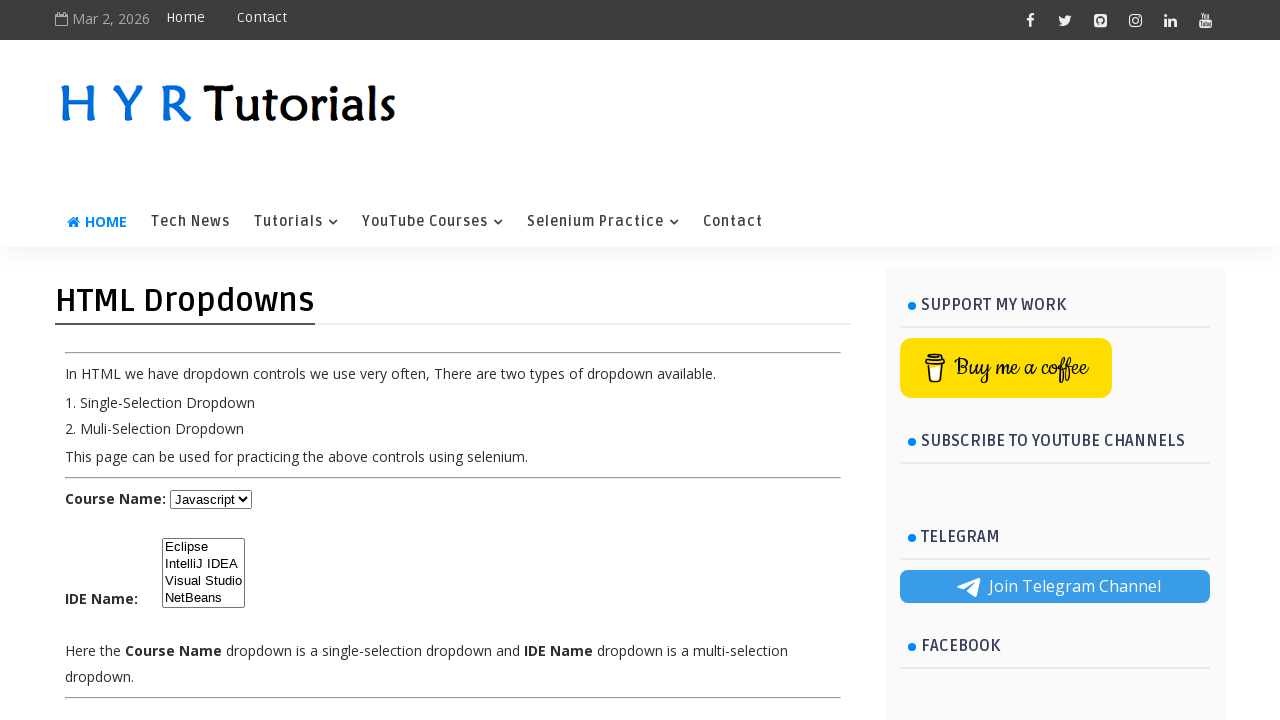

Waited 500ms to confirm dropdown selection
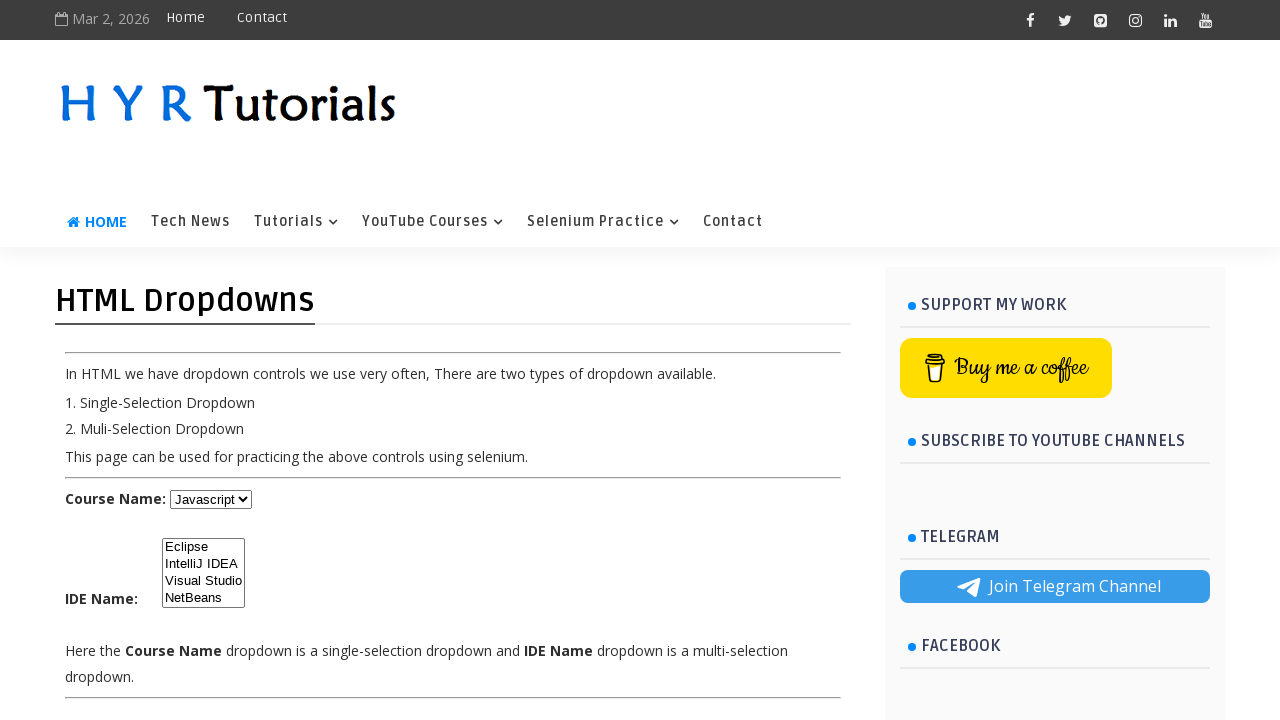

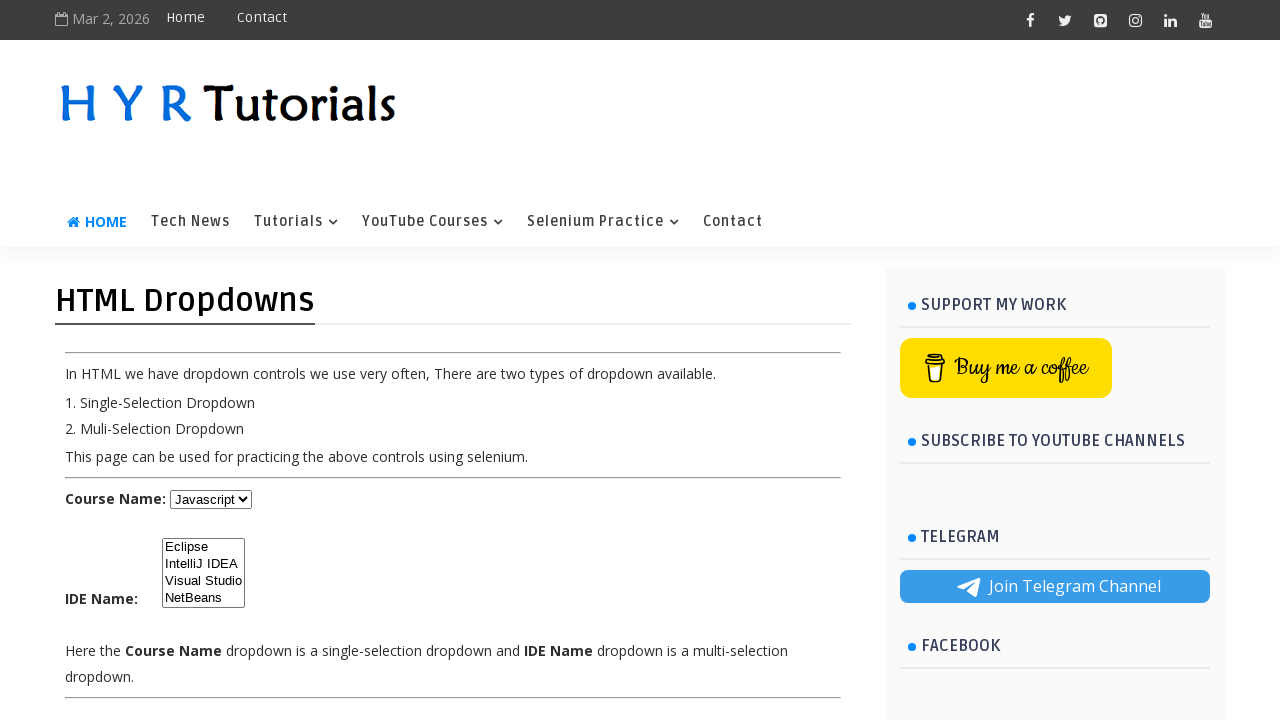